Tests the dynamic loading page by clicking the start button, waiting for the finish element to appear, and verifying the "Hello World!" text is displayed.

Starting URL: http://the-internet.herokuapp.com/dynamic_loading/2

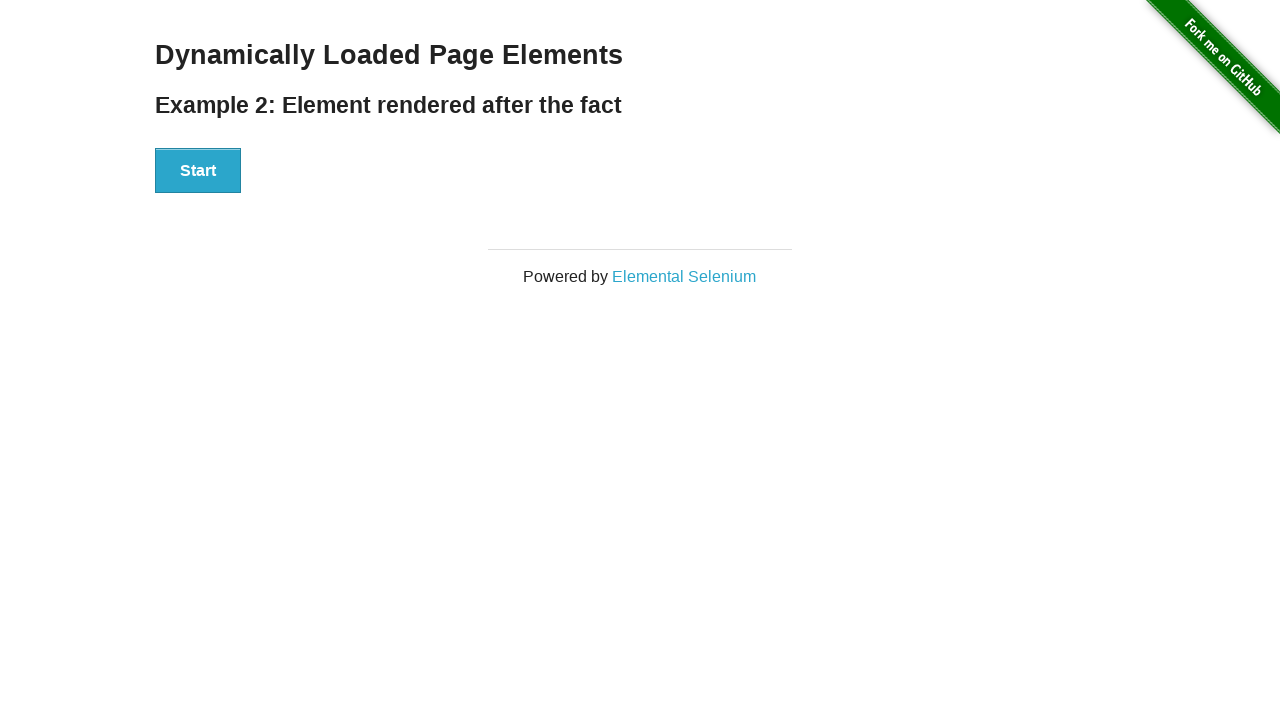

Clicked start button to trigger dynamic loading at (198, 171) on #start button
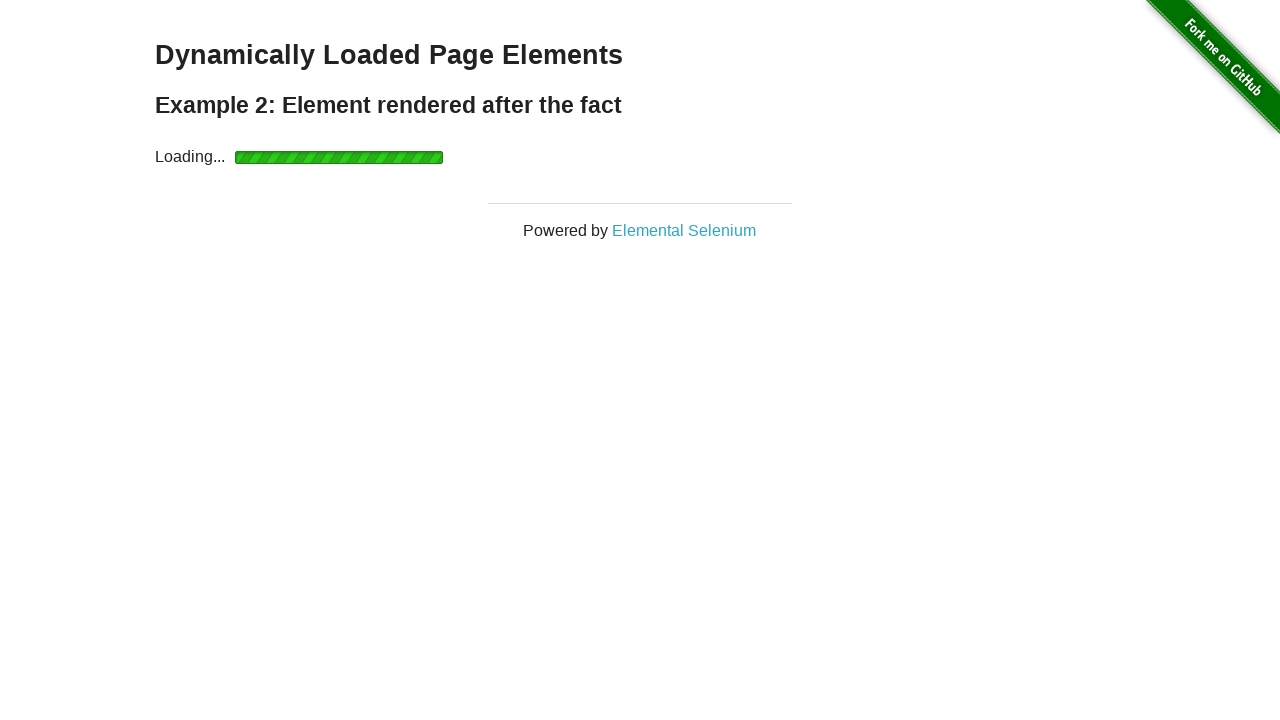

Finish element appeared and became visible
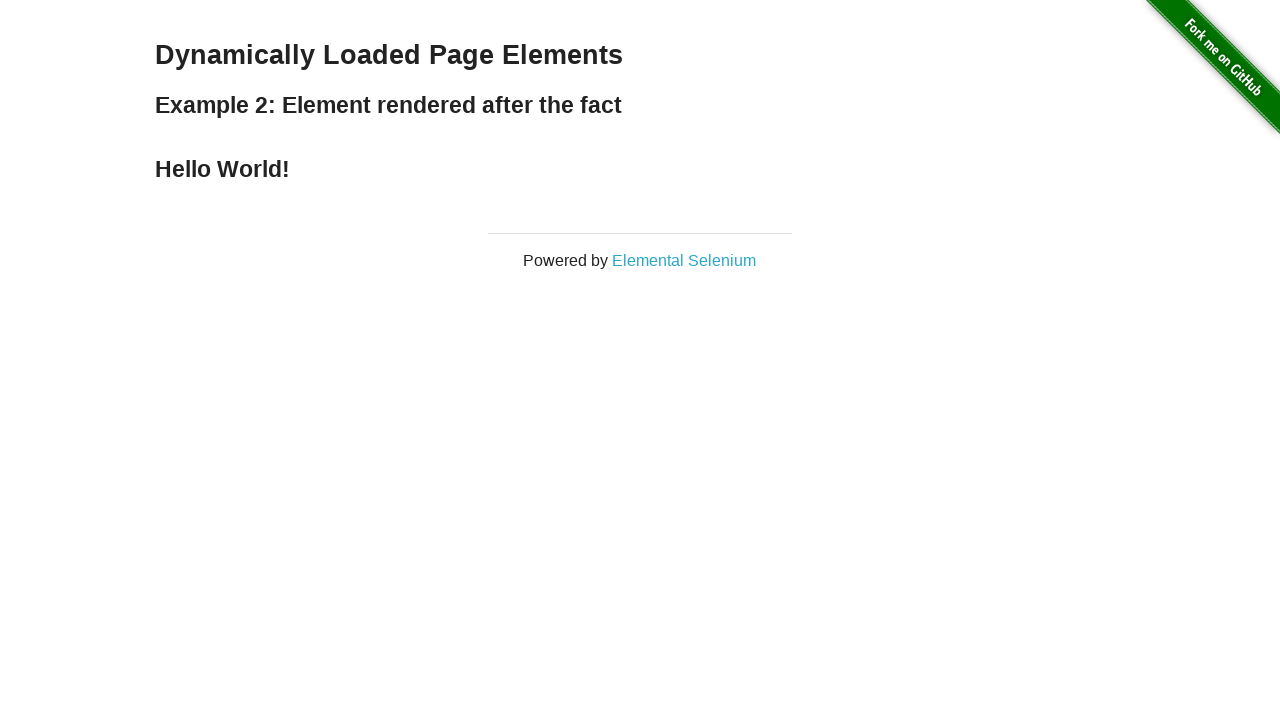

Retrieved finish element text content
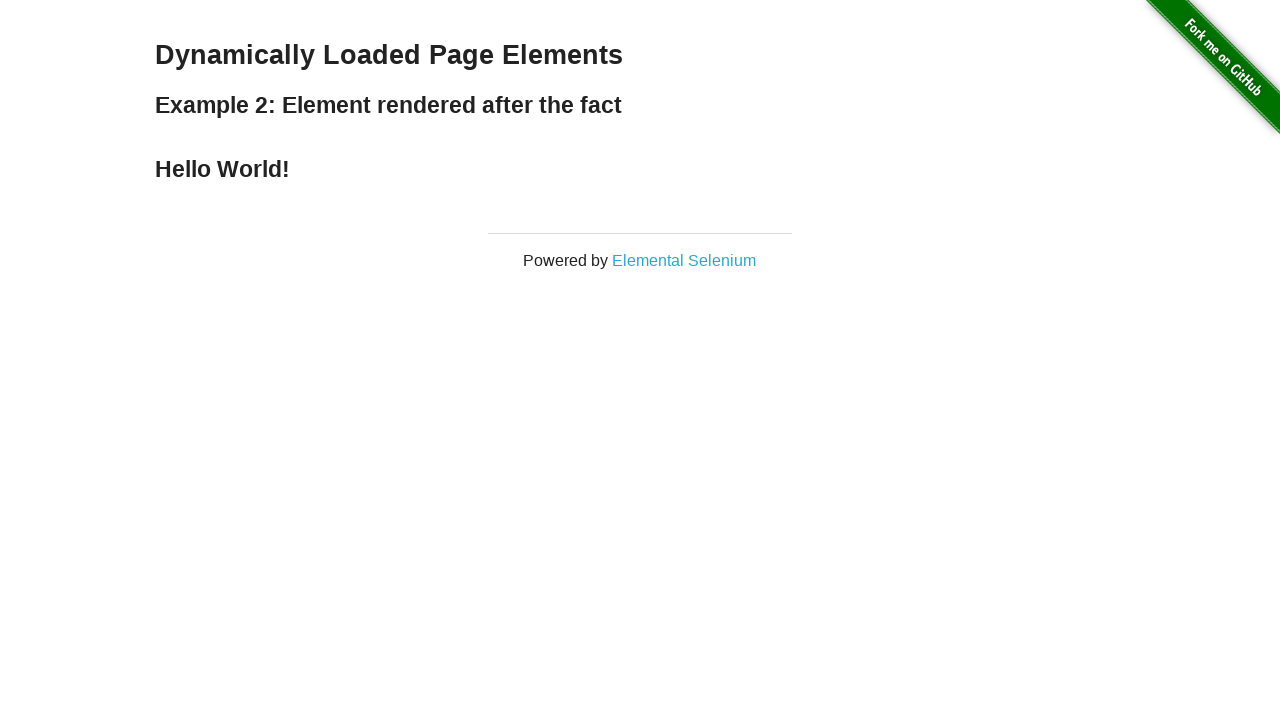

Verified 'Hello World!' text is displayed
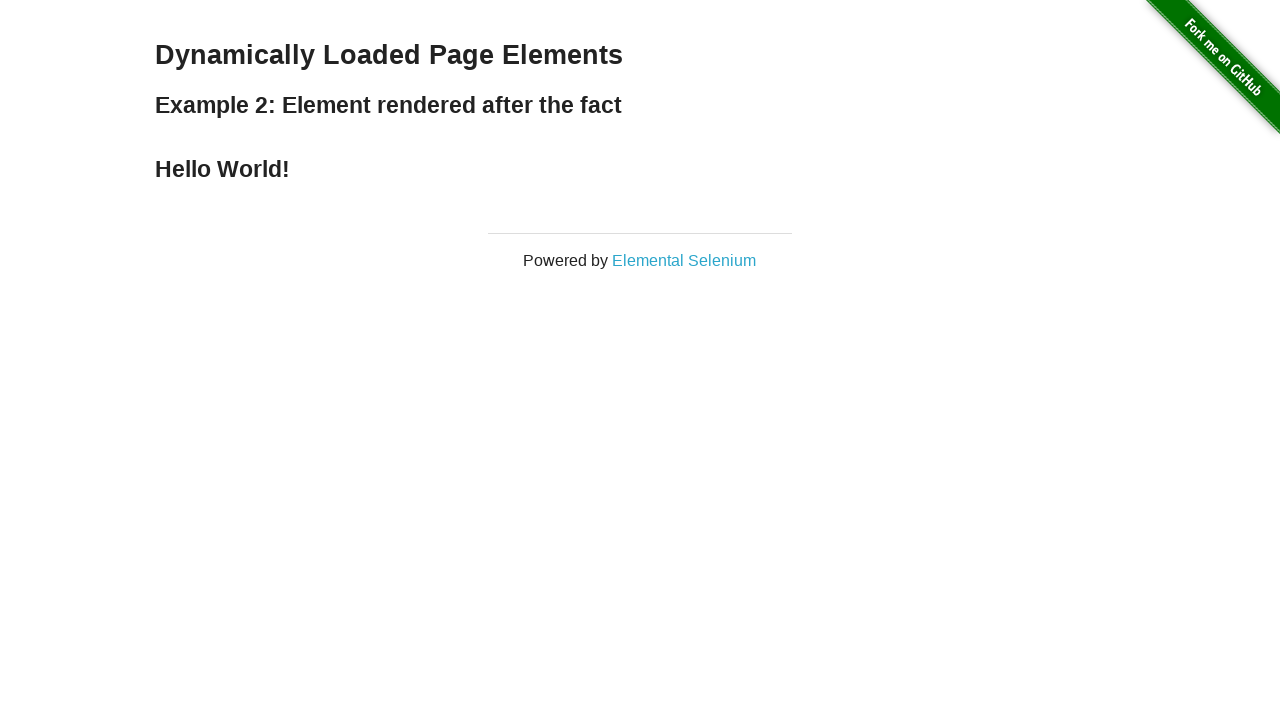

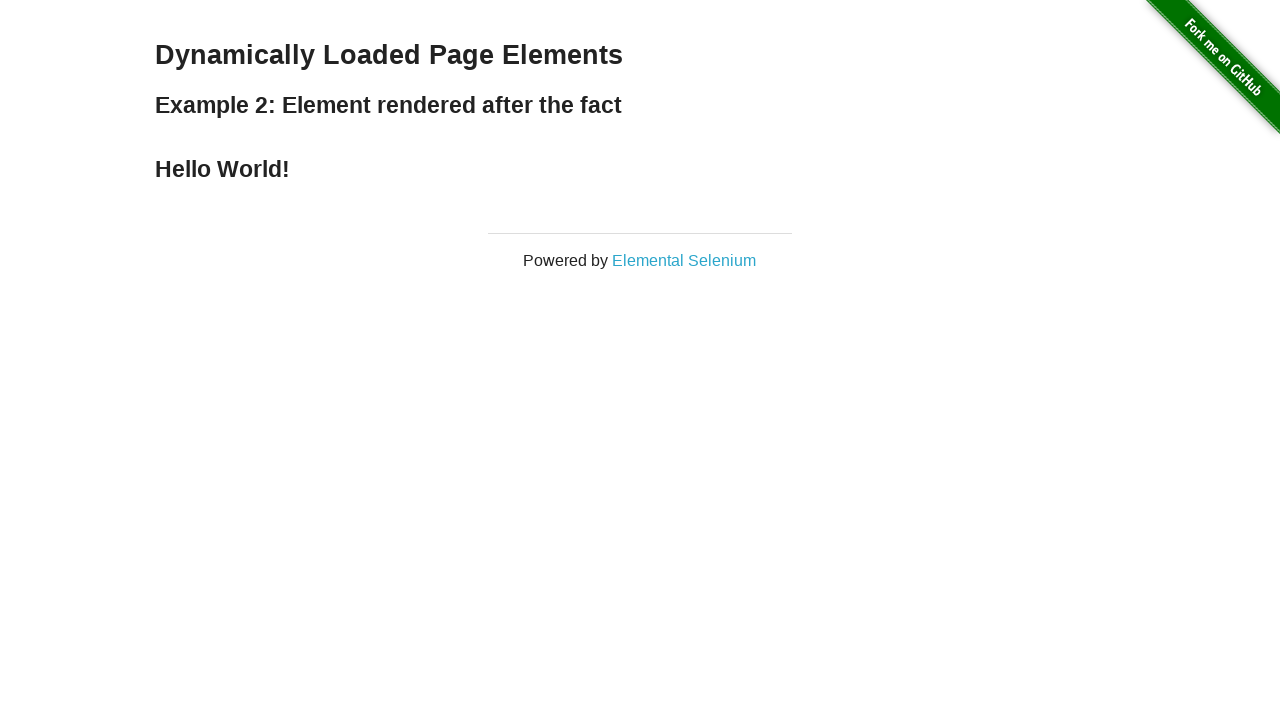